Tests that the Magic FM and Radio Galaxy radio buttons are clickable

Starting URL: https://popageorgianvictor.github.io/PUBLISHED-WEBPAGES/radio_btn

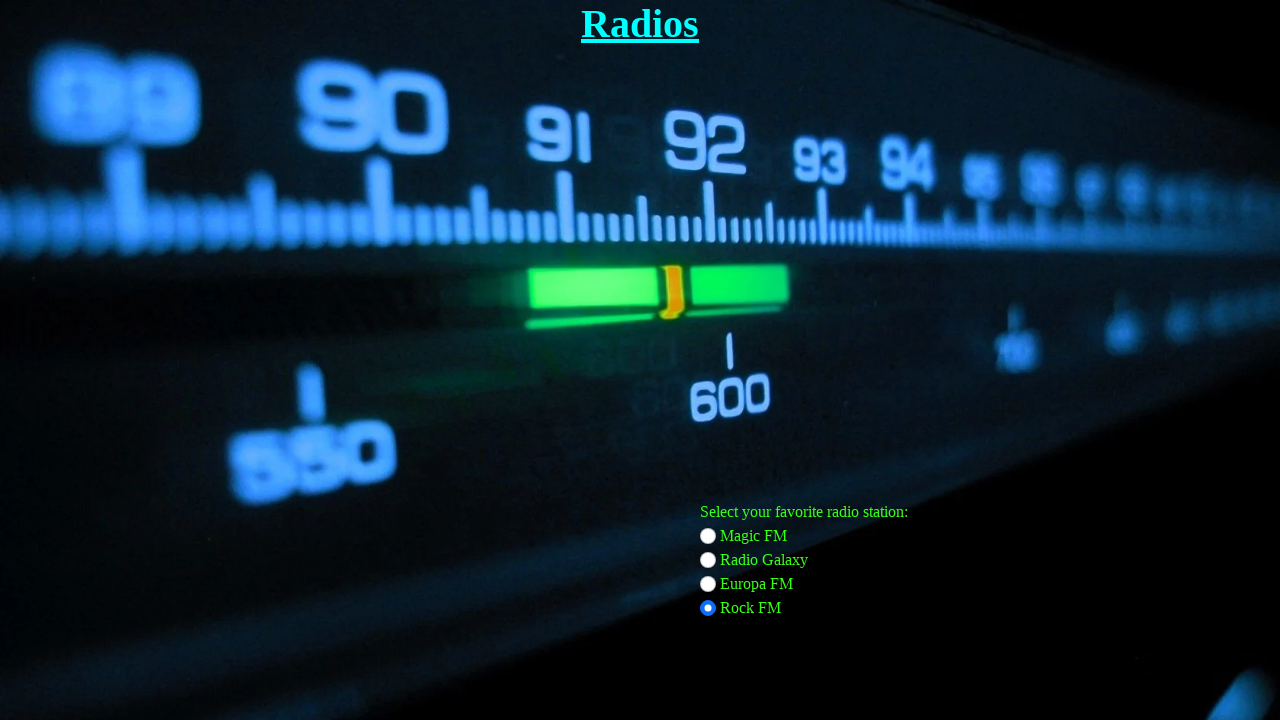

Clicked Magic FM radio button at (708, 536) on input[value='magic fm']
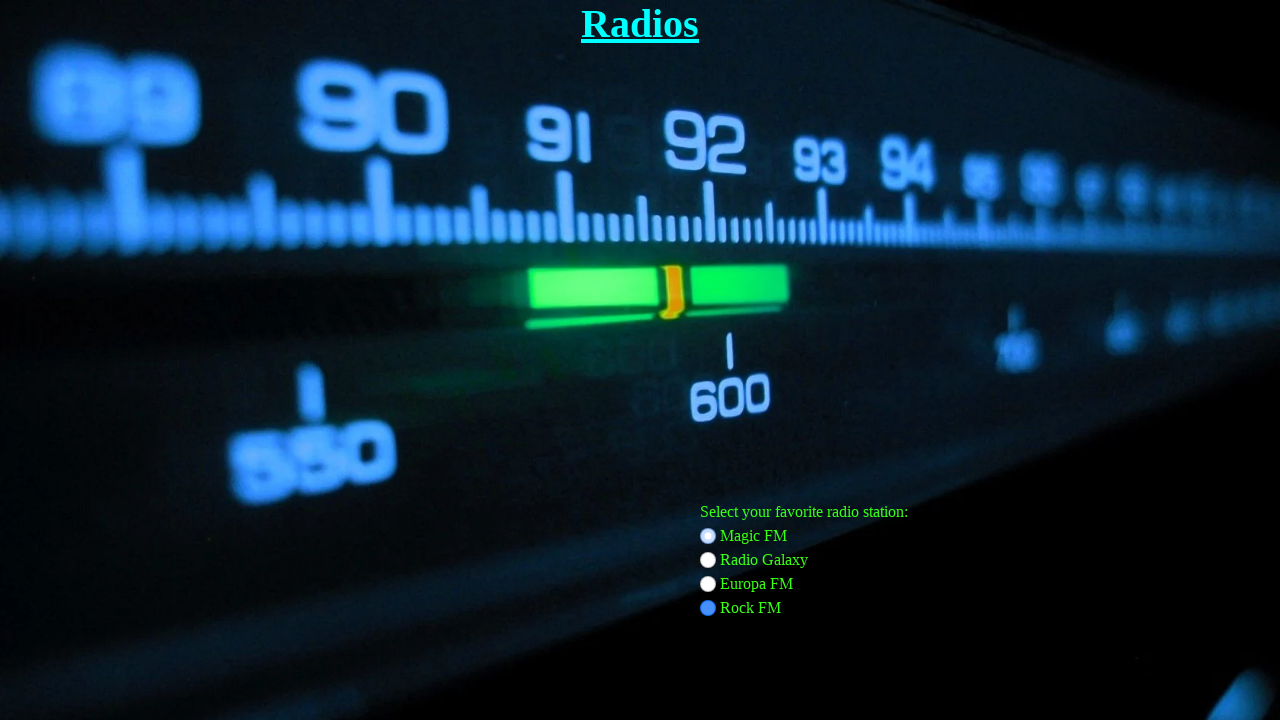

Clicked Radio Galaxy radio button at (708, 560) on input[value='radio galaxy']
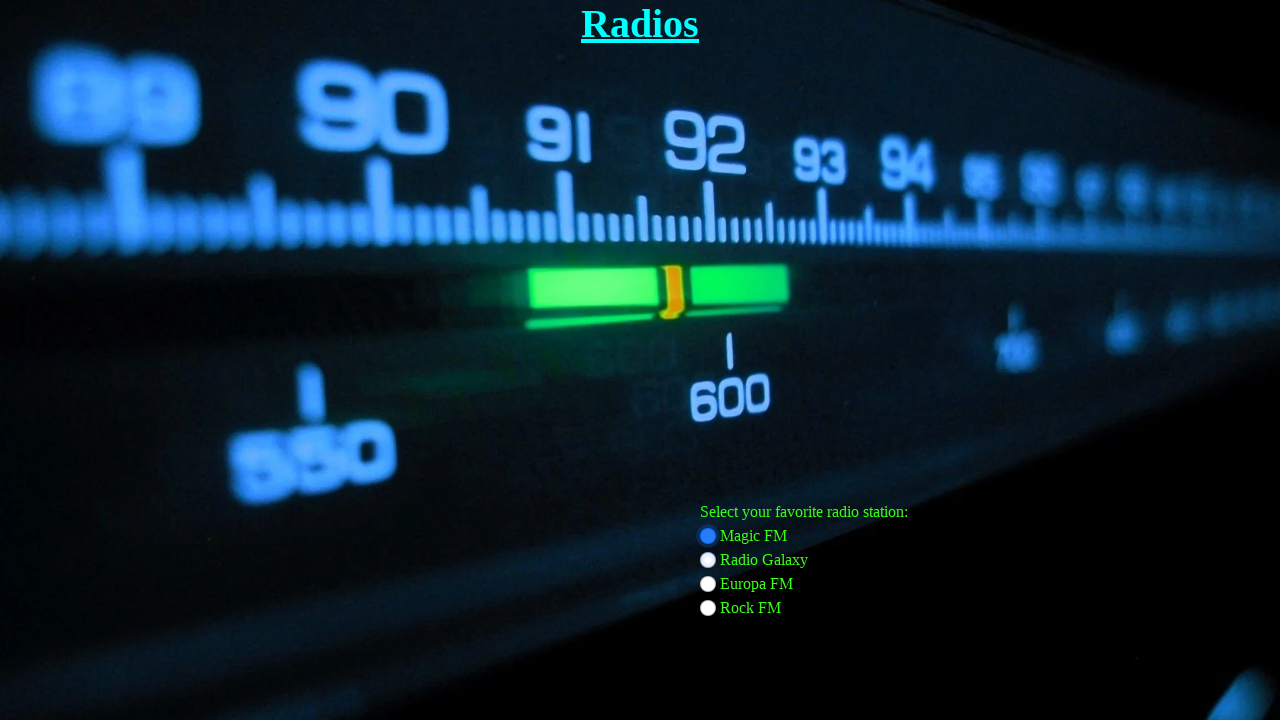

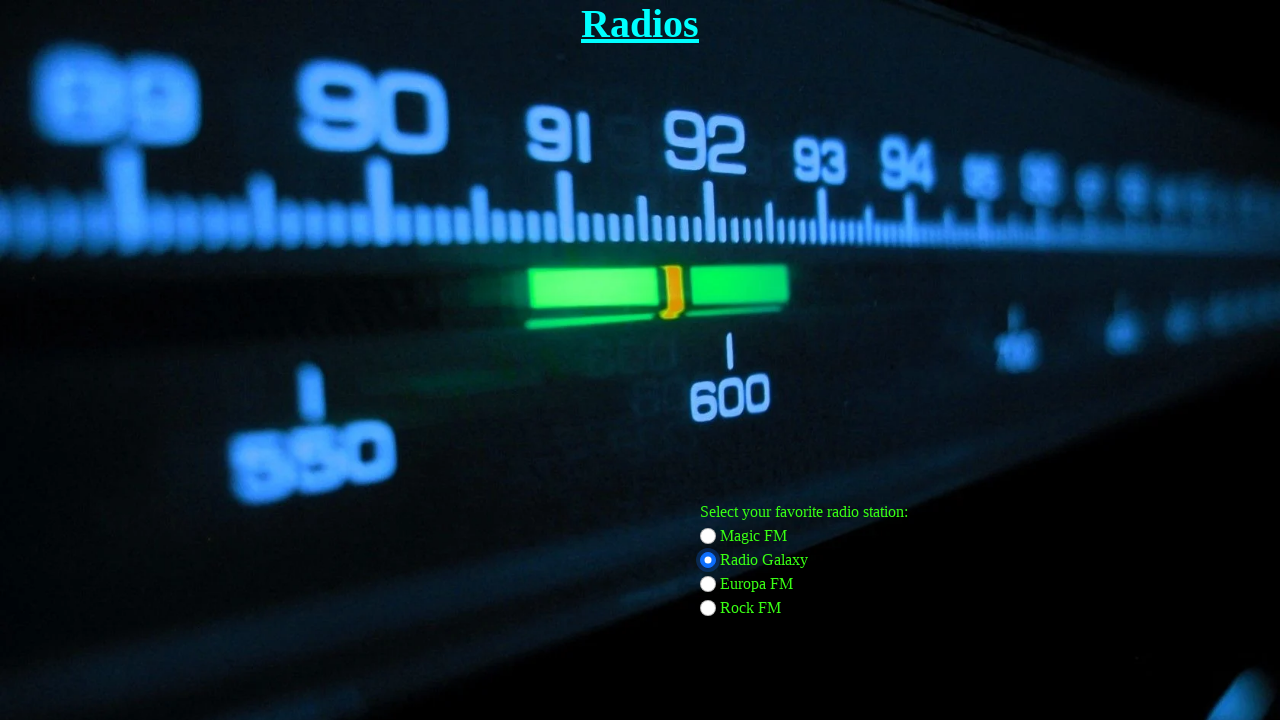